Tests double-click functionality on W3Schools example by double-clicking text within an iframe and verifying the color changes to red

Starting URL: https://www.w3schools.com/tags/tryit.asp?filename=tryhtml5_ev_ondblclick2

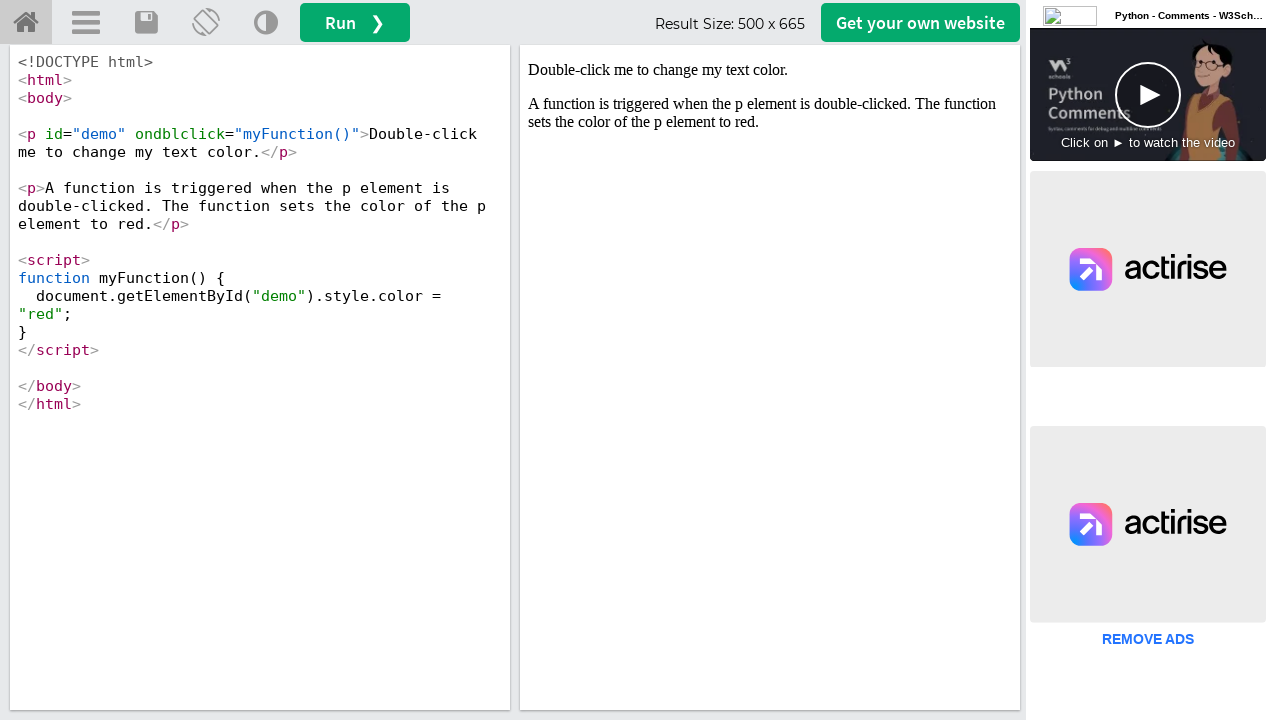

Located iframe element with ID 'iframeResult'
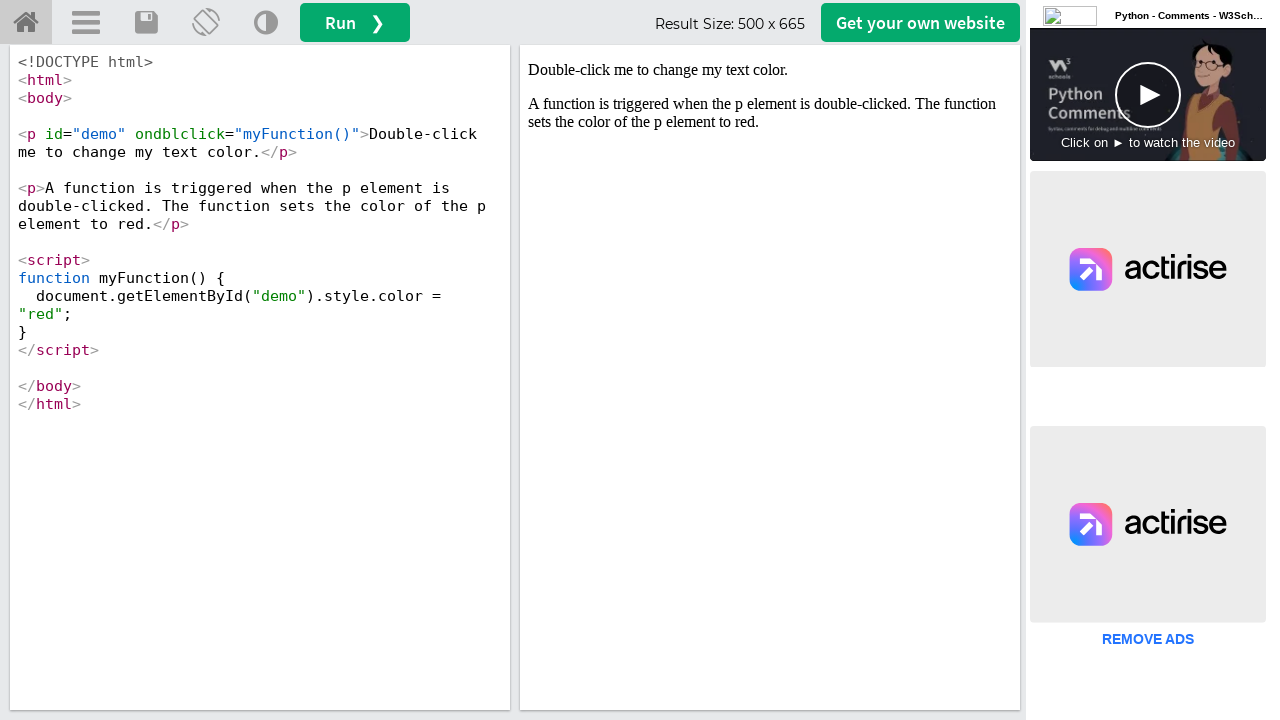

Double-clicked on demo text element within iframe at (770, 70) on #iframeResult >> internal:control=enter-frame >> #demo
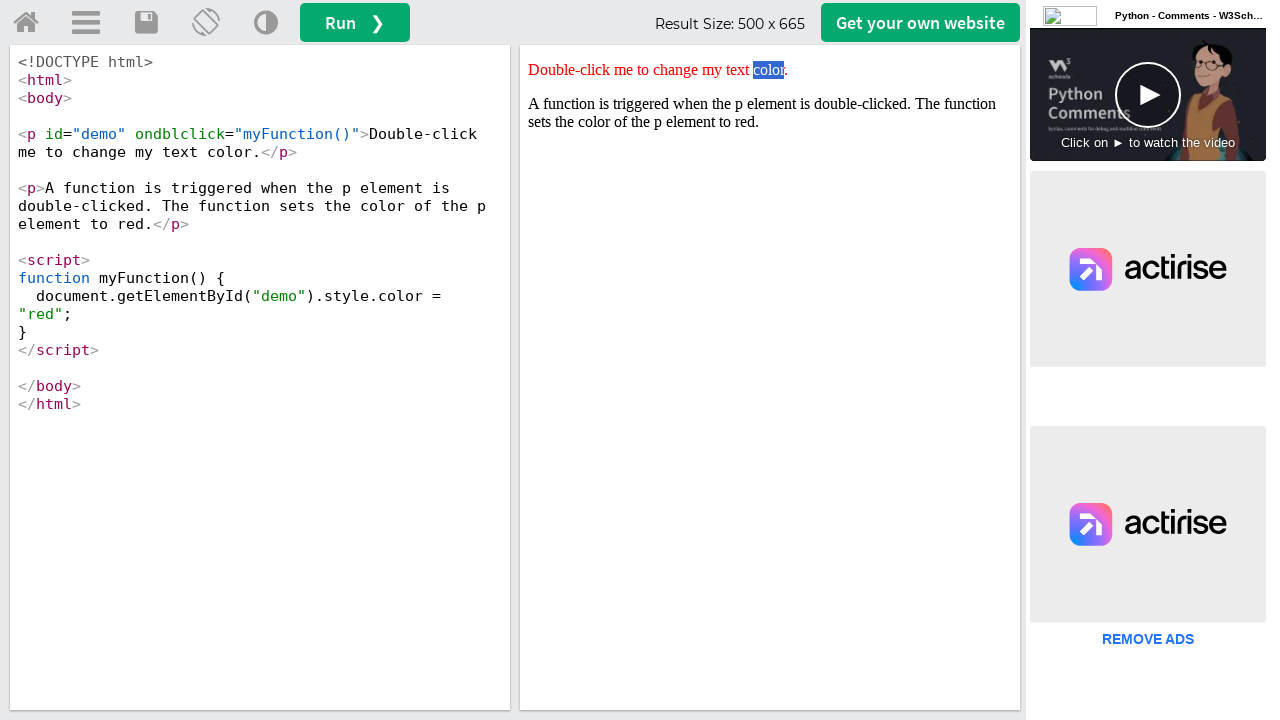

Verified that demo text color changed to red
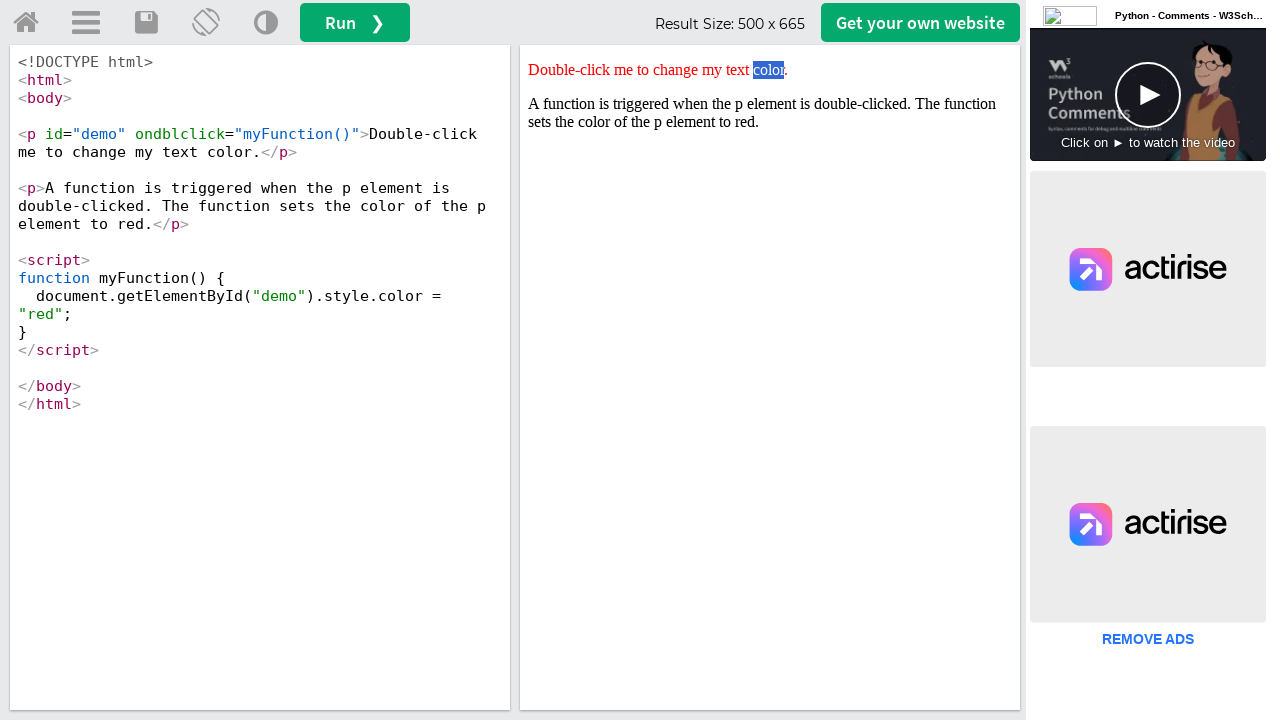

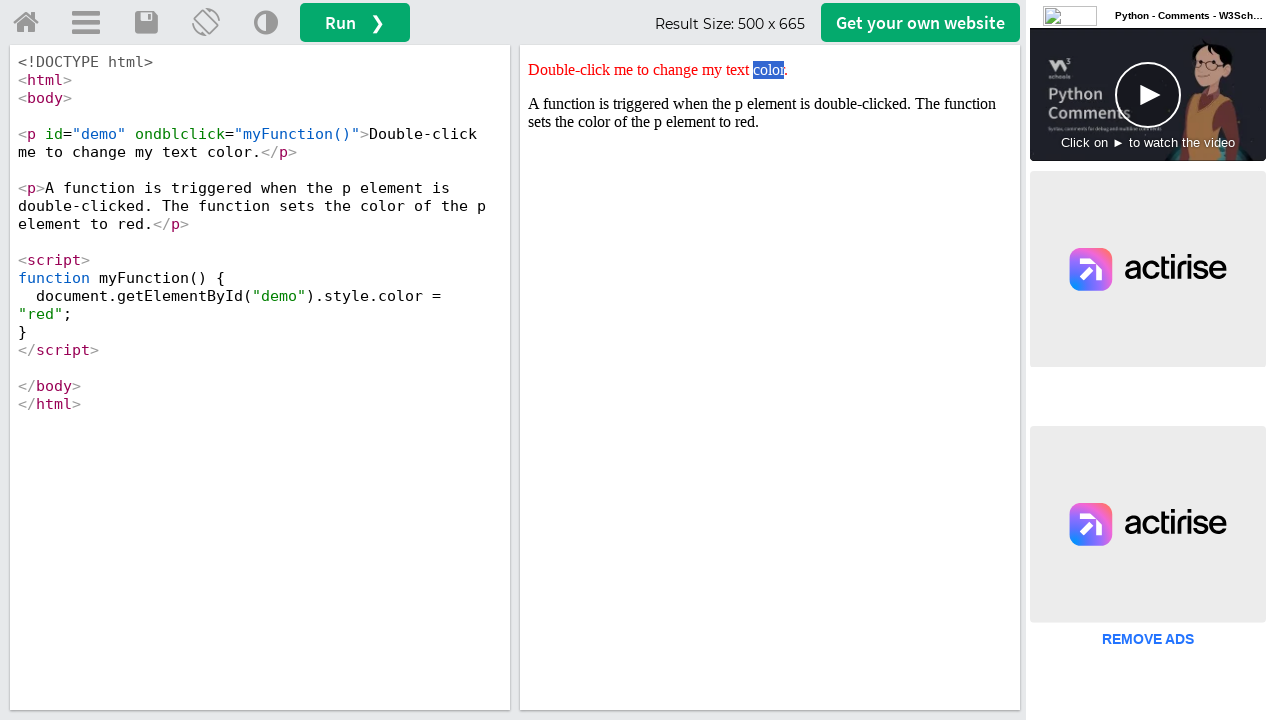